Tests mobile browser view by navigating to the BorrowLenses website with a mobile viewport size (640x960 pixels, simulating iPhone dimensions).

Starting URL: https://www.borrowlenses.com/

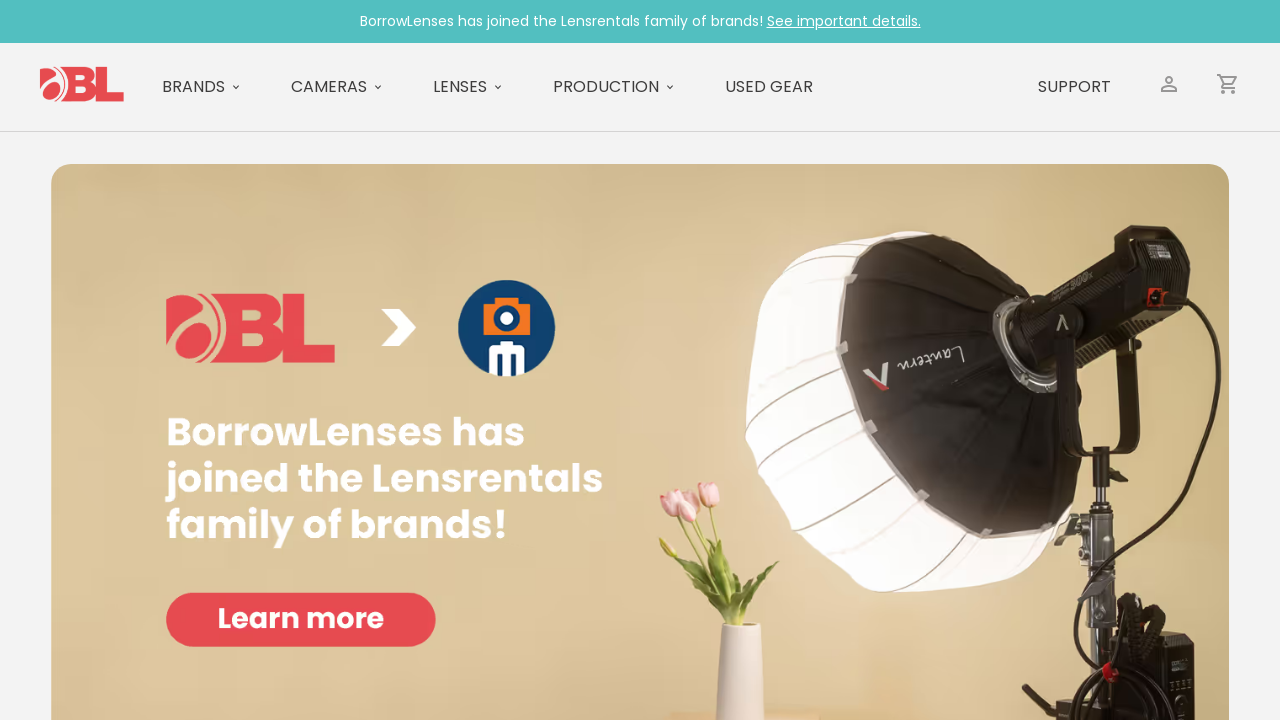

Set mobile viewport to 640x960 pixels (iPhone-like dimensions)
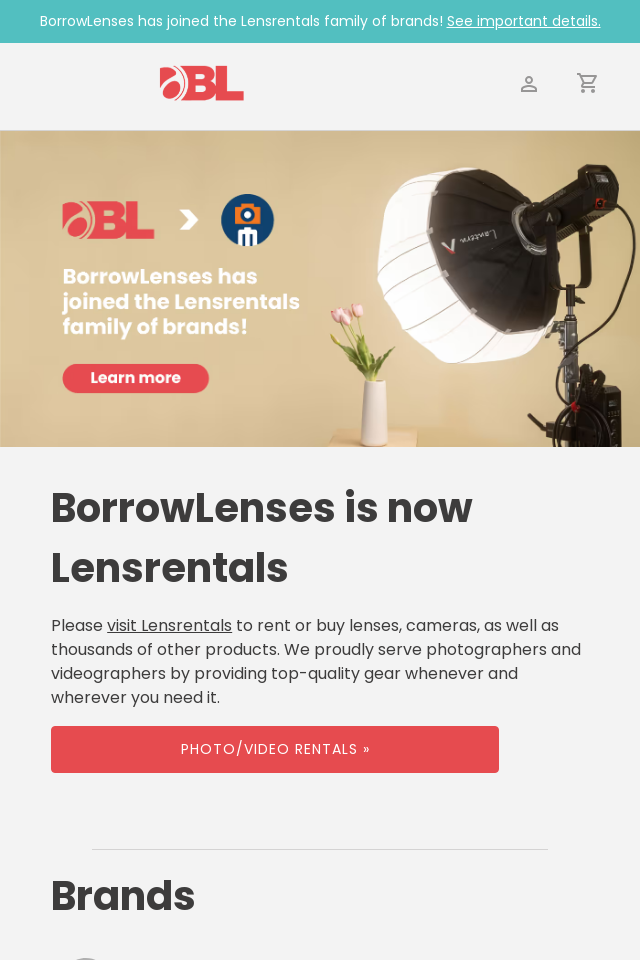

Waited for page content to load (domcontentloaded state)
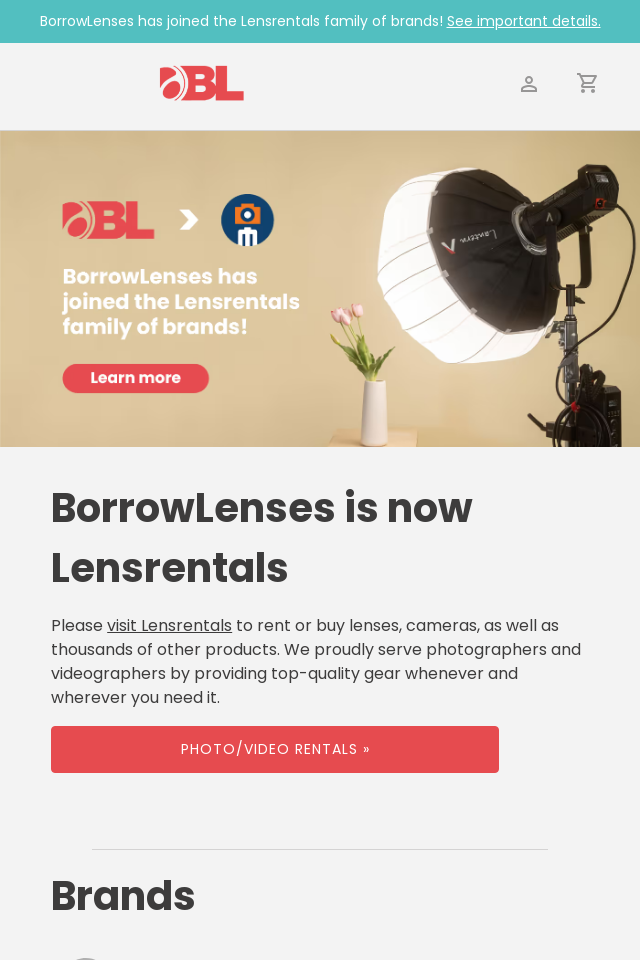

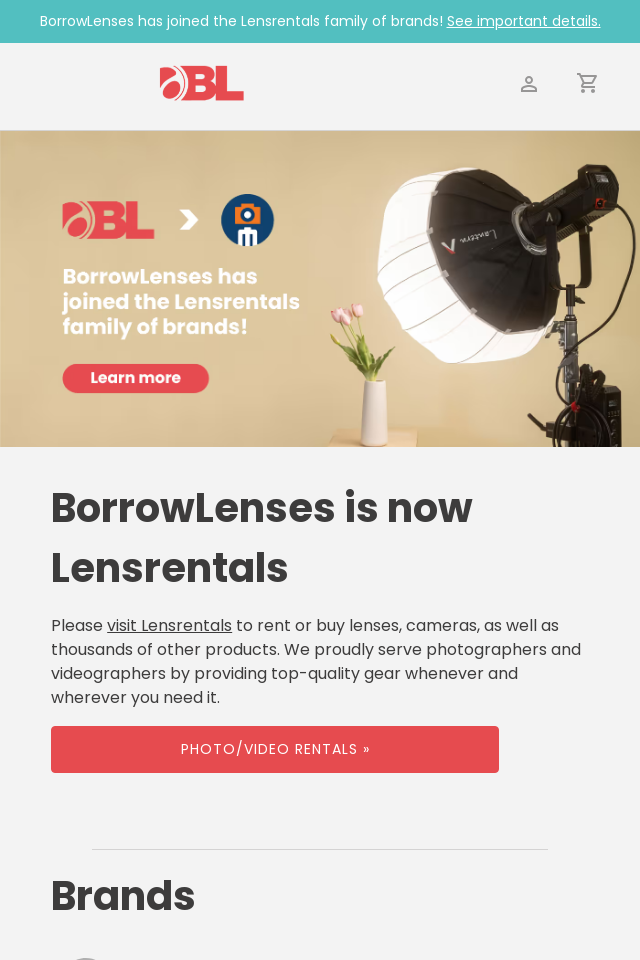